Navigates to an automation practice page and verifies that price information is displayed in a table

Starting URL: https://www.rahulshettyacademy.com/AutomationPractice/

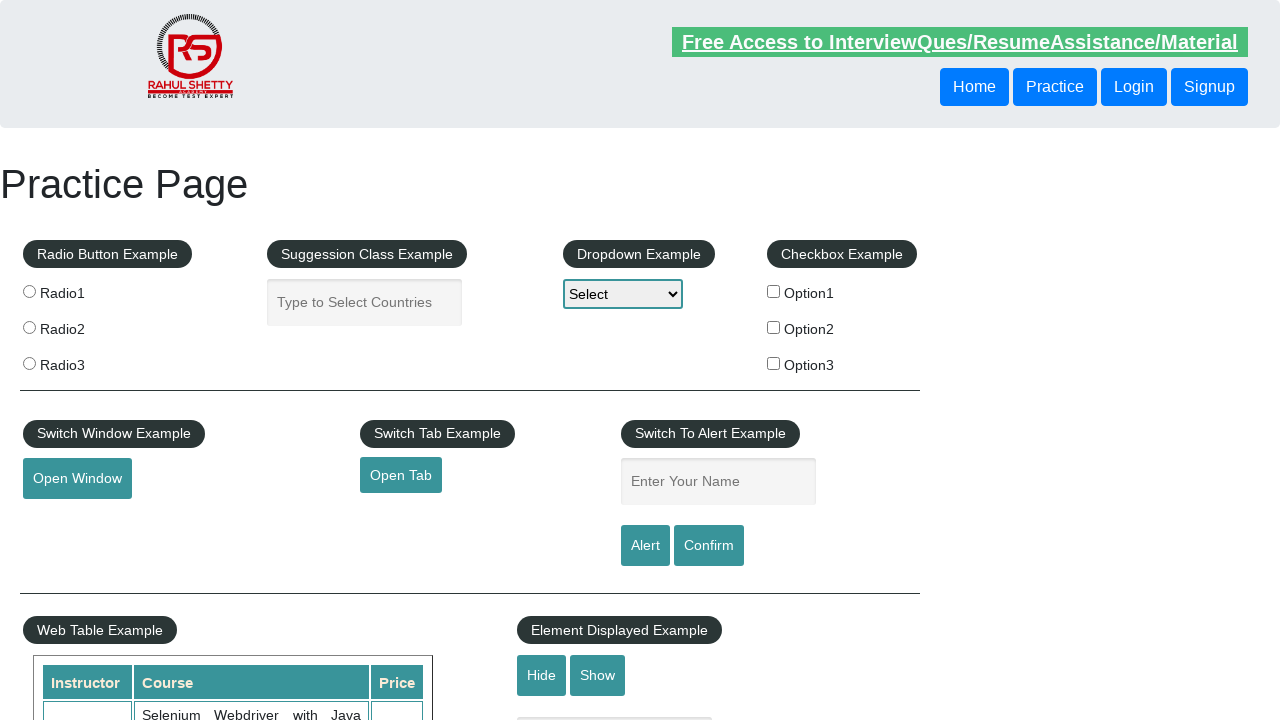

Waited for courses table to load
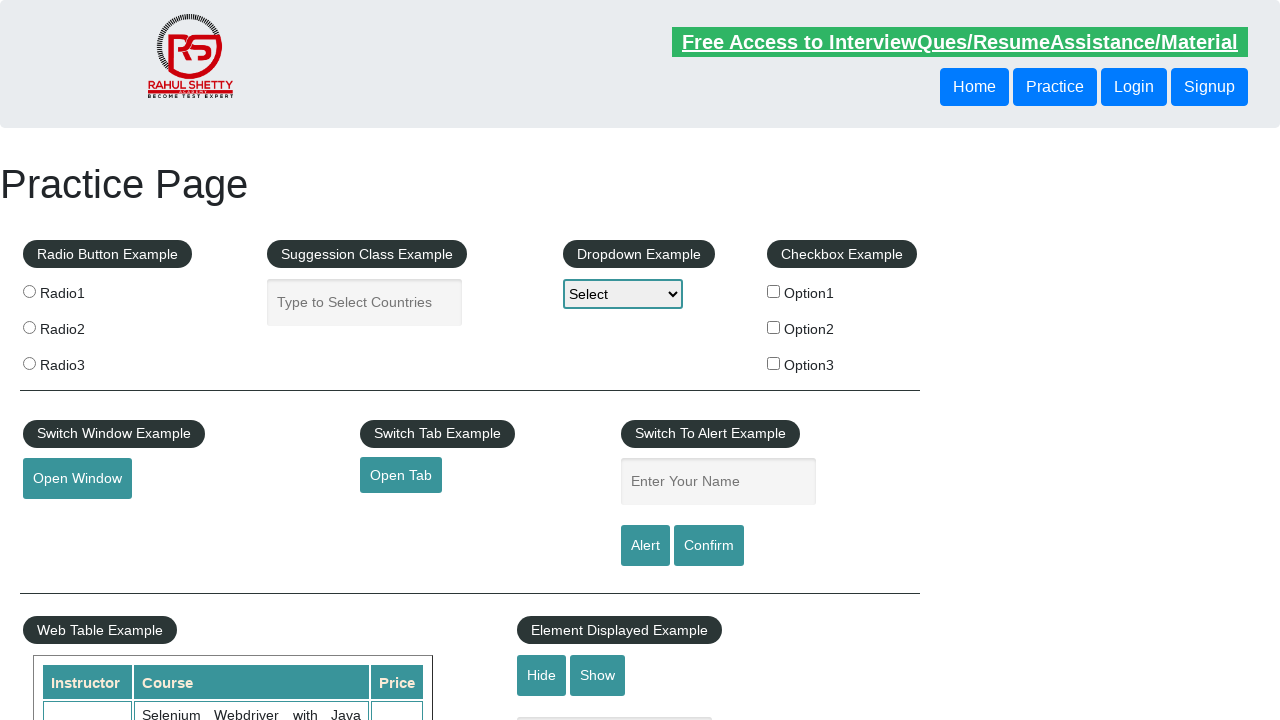

Located price cells in the table
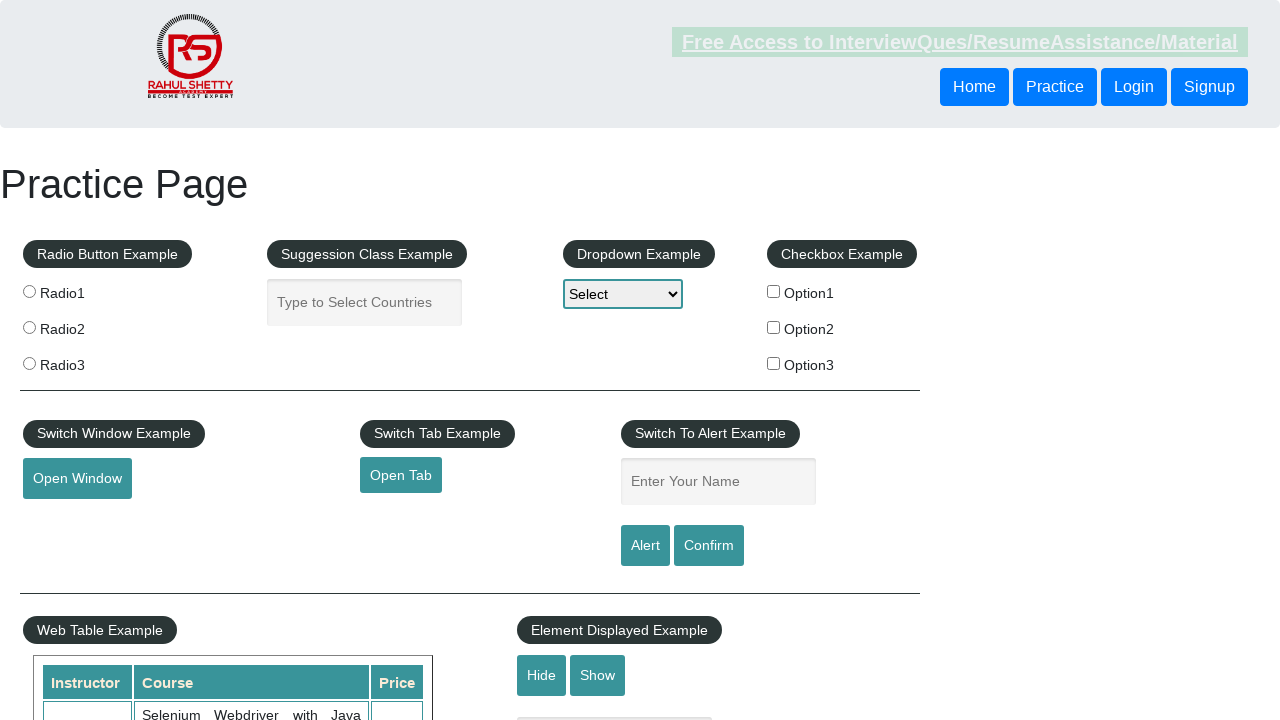

Counted price elements: 10 prices found
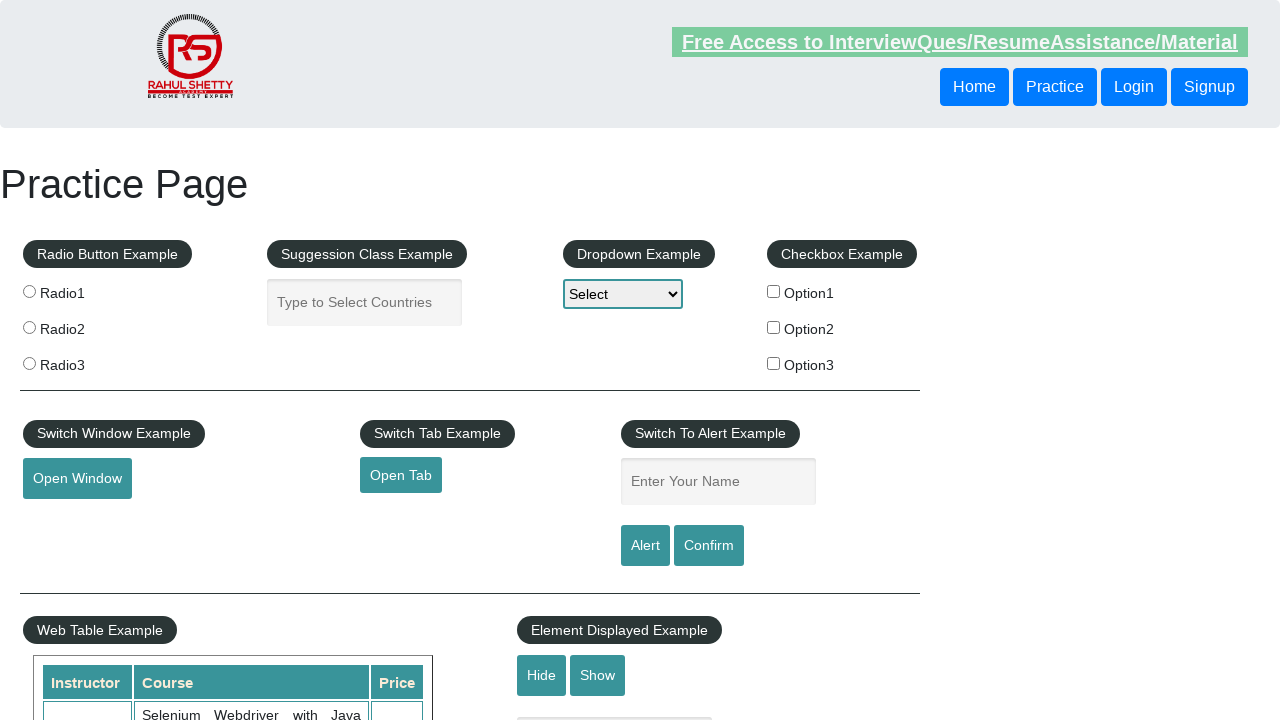

Verified that prices are present in the table
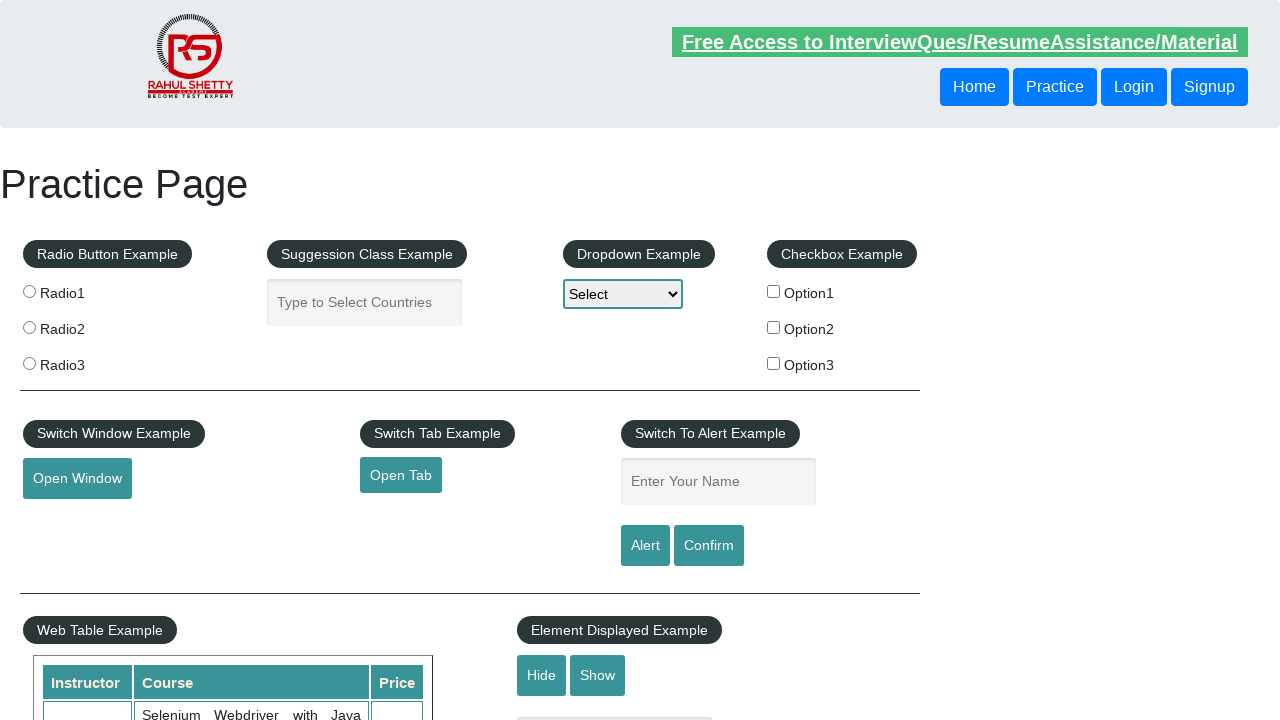

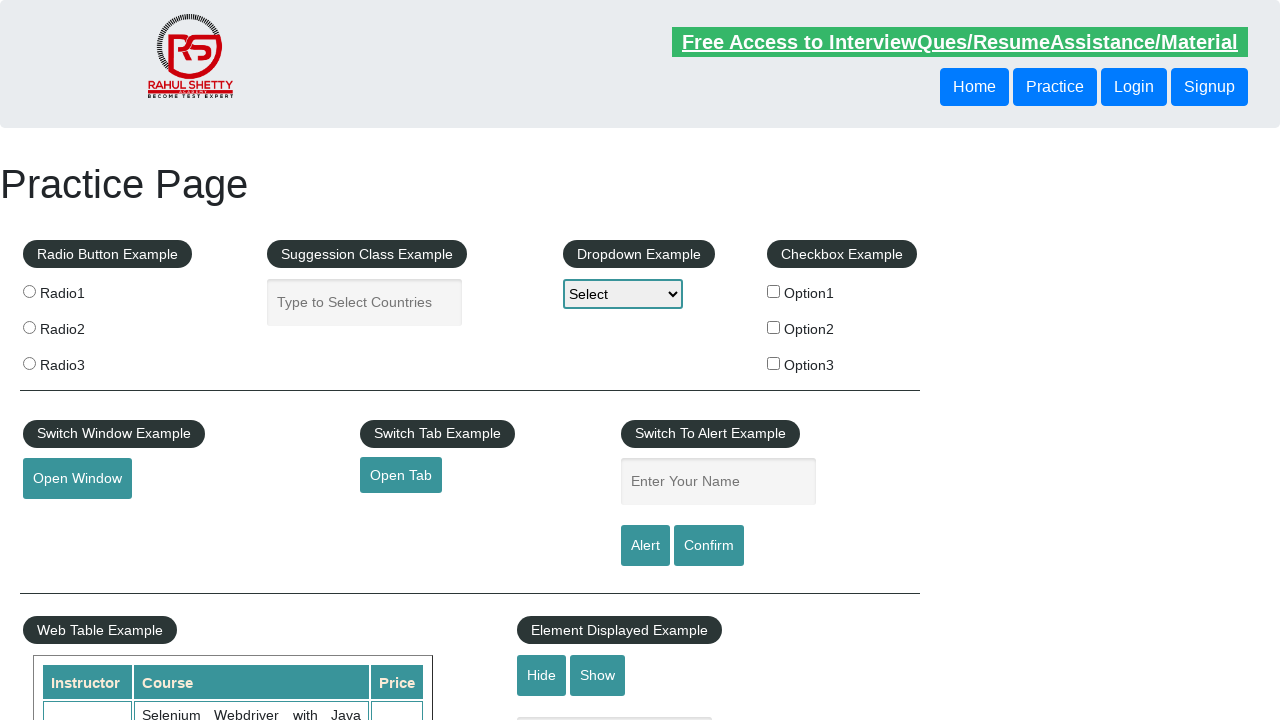